Tests file download functionality by clicking on a download link and verifying the download completes

Starting URL: https://the-internet.herokuapp.com/download

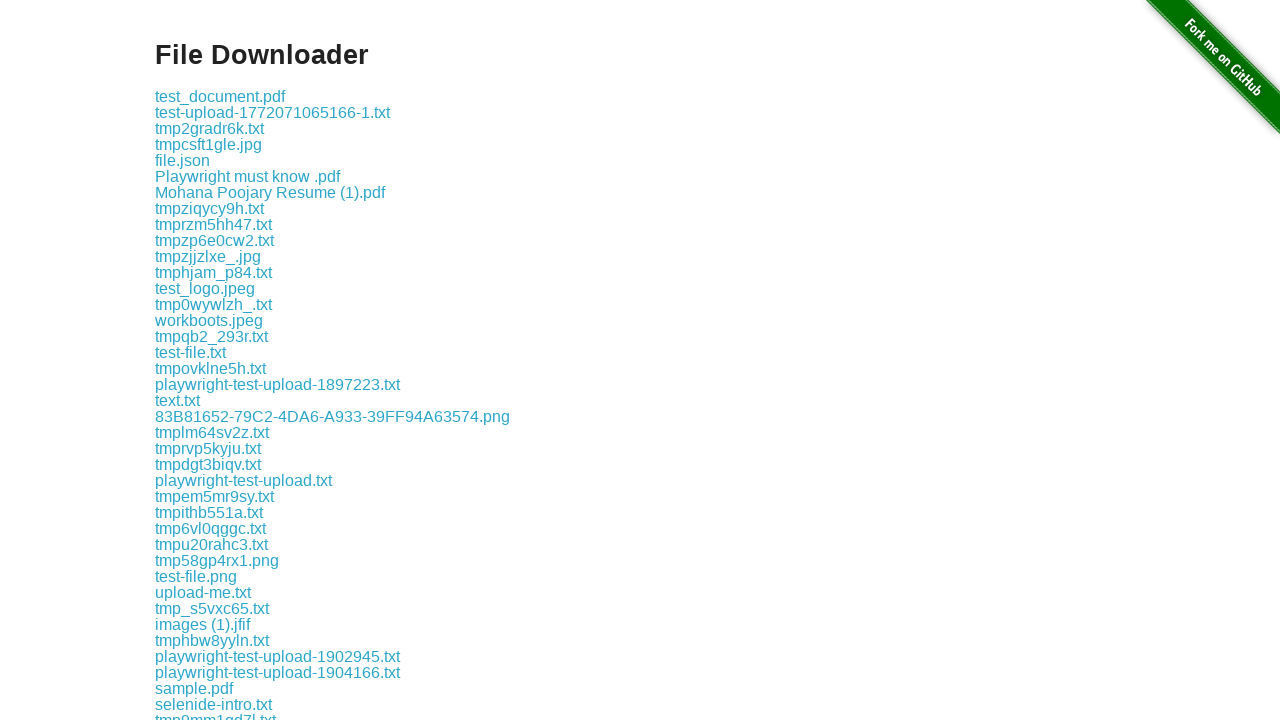

Clicked the second download link to trigger file download at (272, 112) on xpath=//a[2]
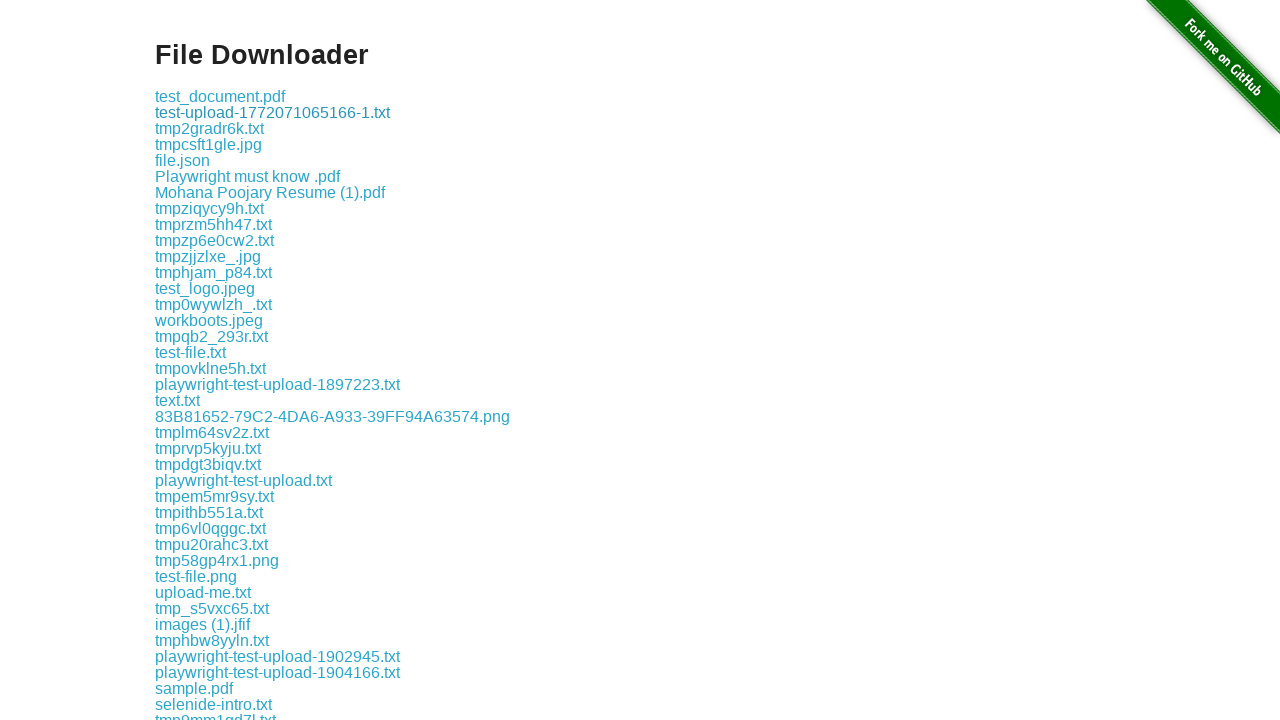

Waited 2 seconds for download to complete
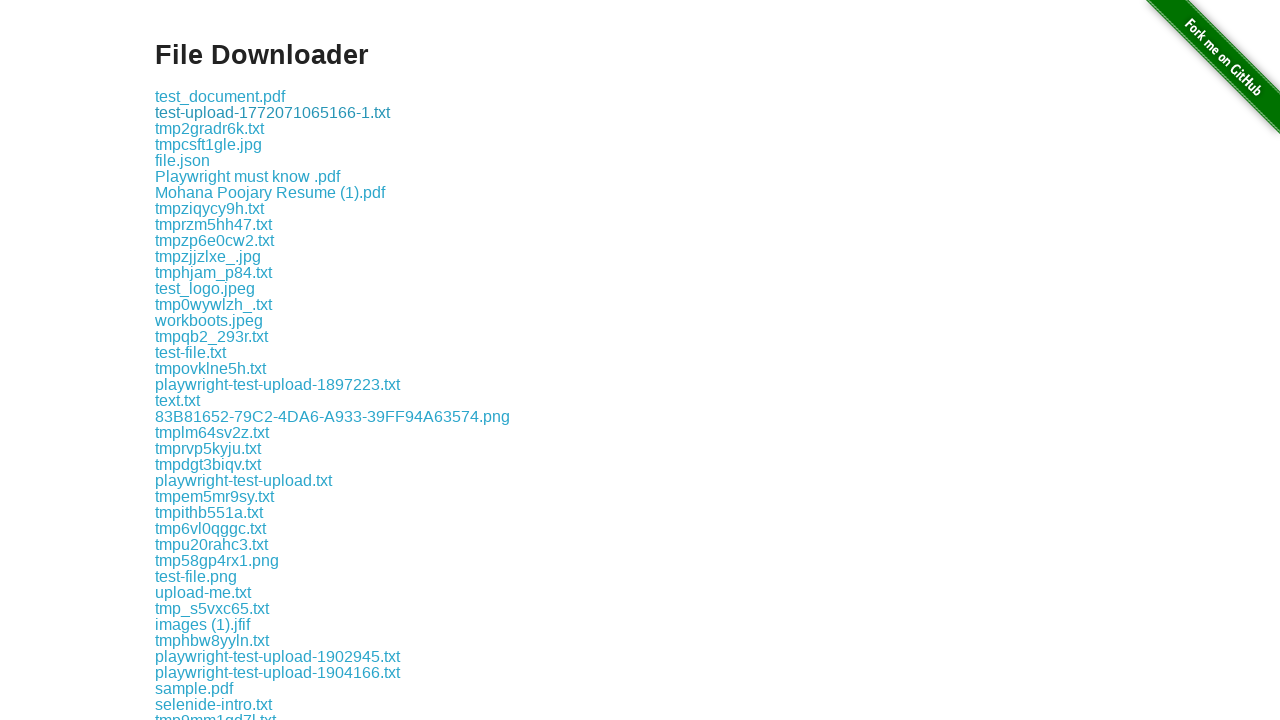

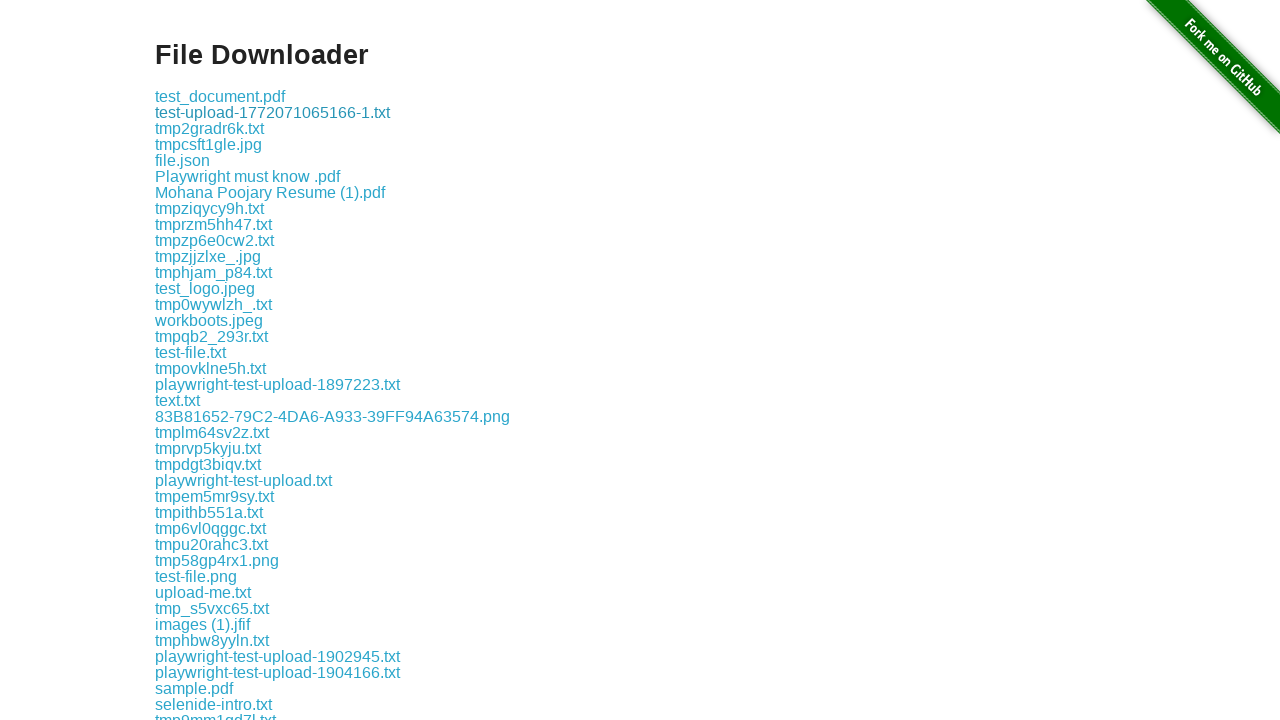